Tests adding a new customer record in the GroceryCRUD demo application by filling out a form with customer details and verifying successful save

Starting URL: https://www.grocerycrud.com/v1.x/demo/my_boss_is_in_a_hurry/bootstrap

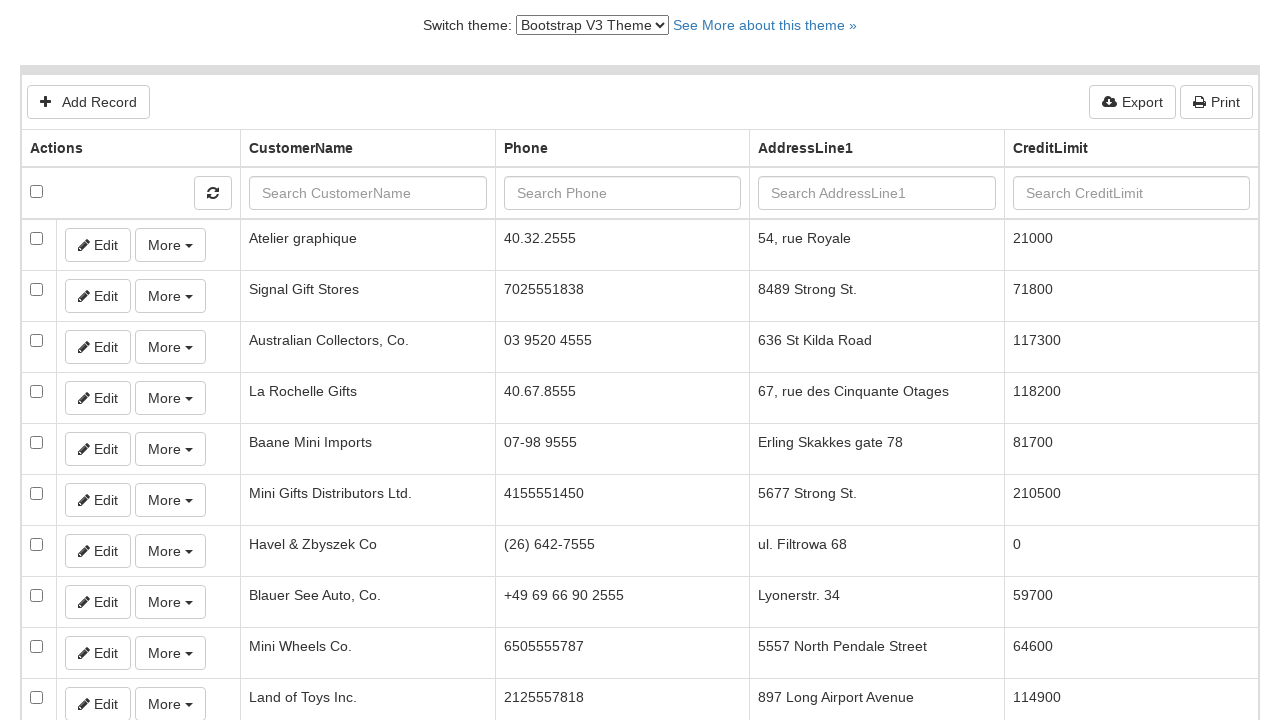

Waited for page to load with networkidle state
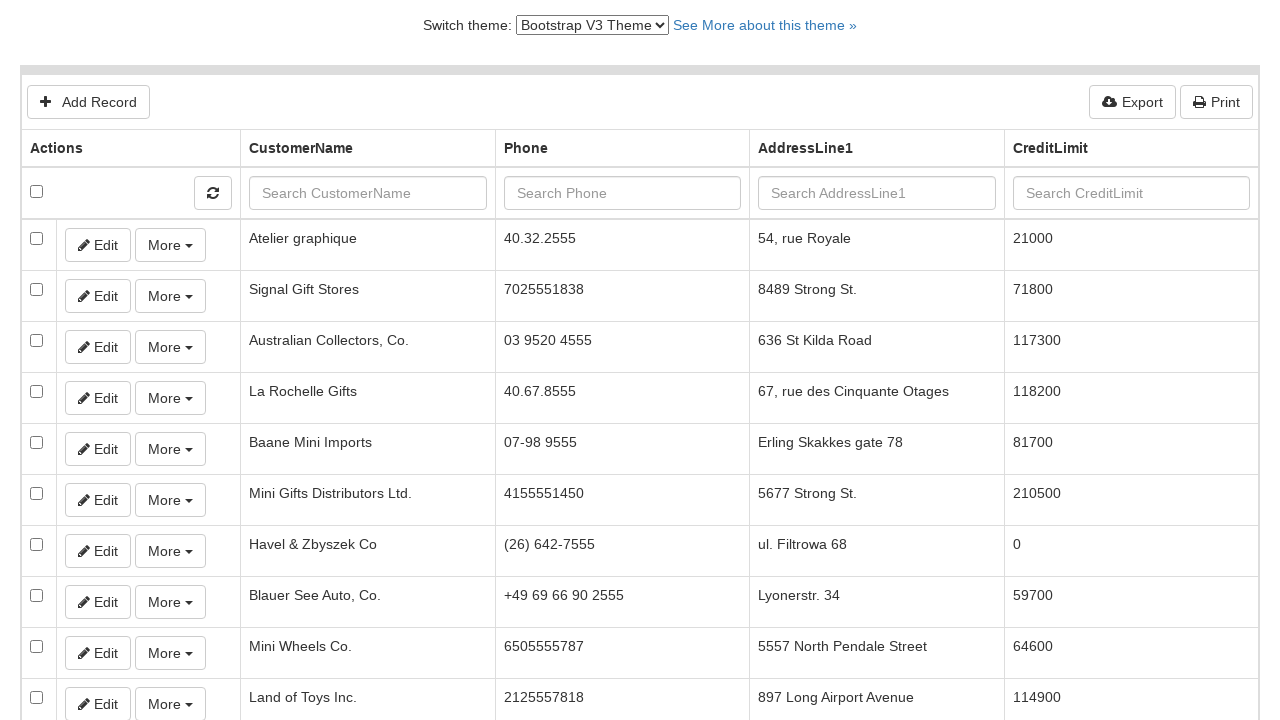

Selected Bootstrap V4 Theme from dropdown on #switch-version-select
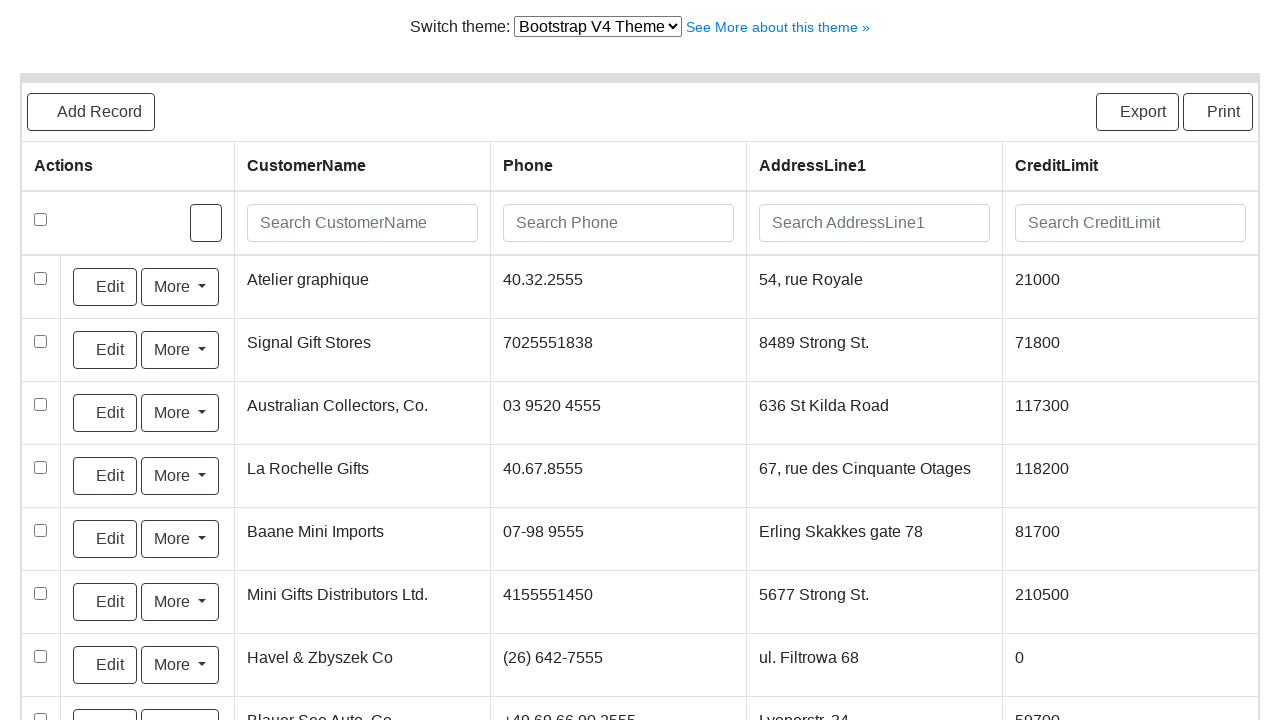

Waited 2 seconds for theme to load
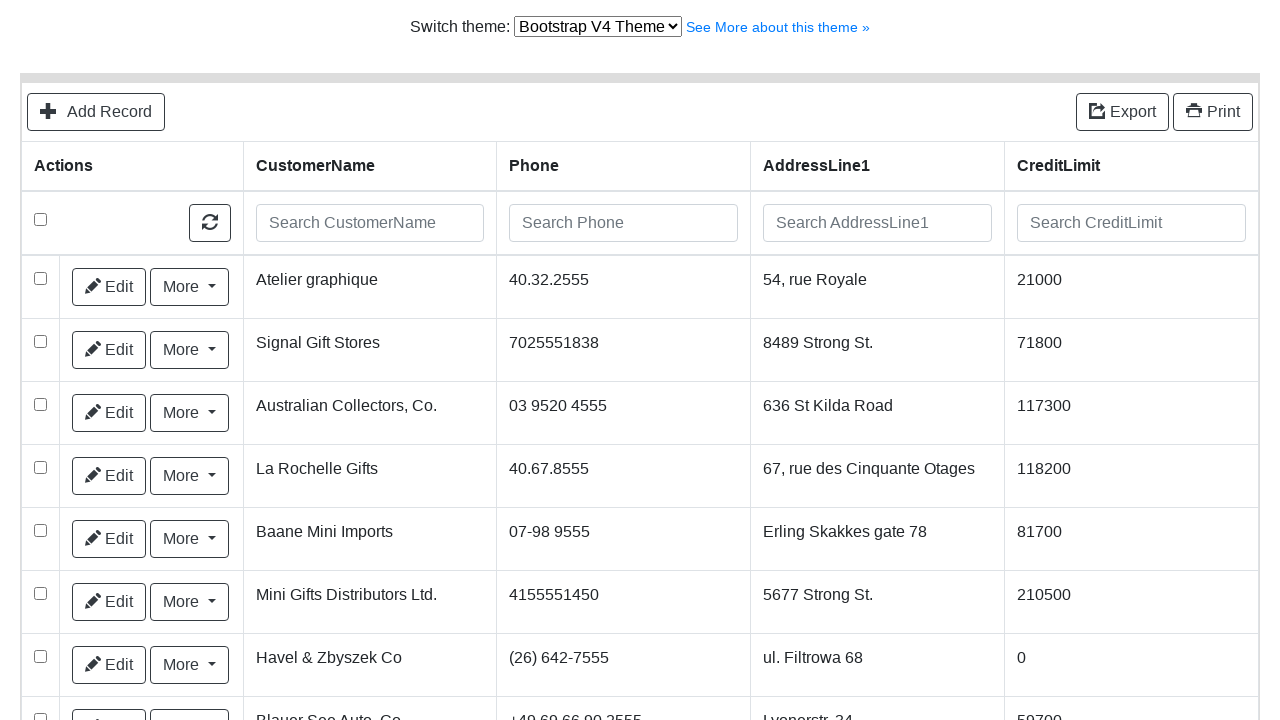

Clicked Add button to open customer form at (96, 112) on #gcrud-search-form >> div >> div >> a
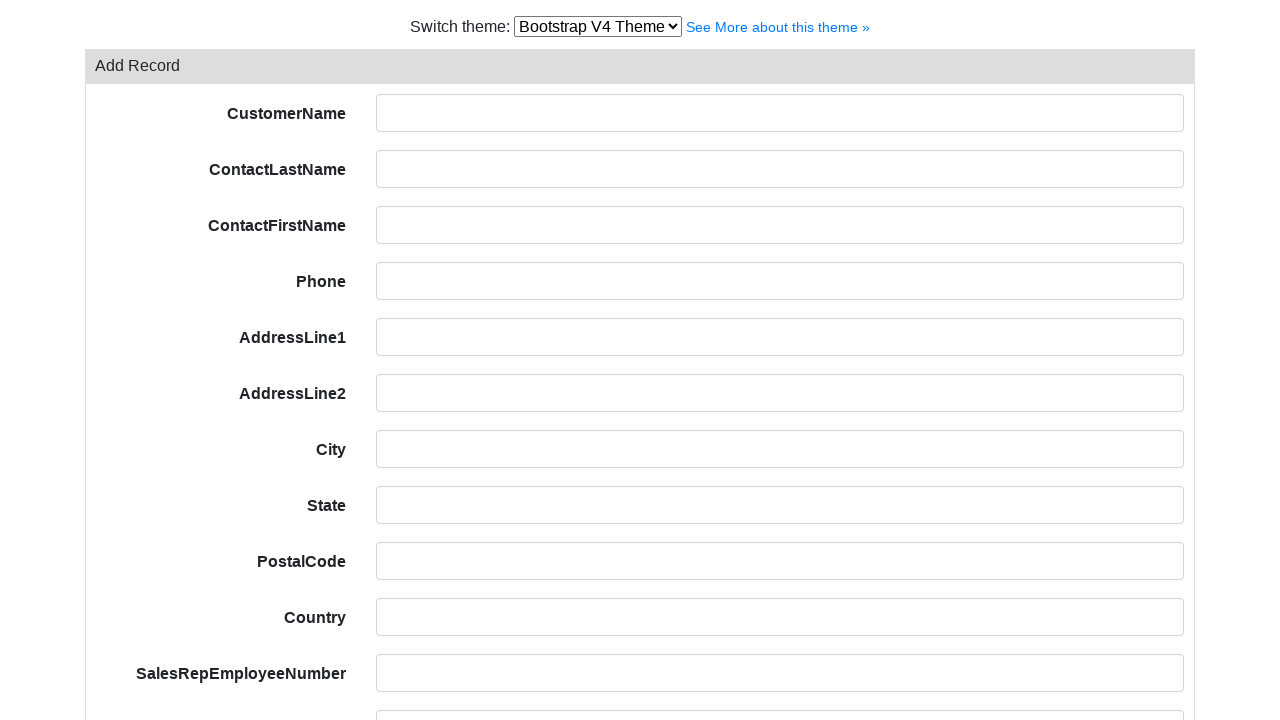

Customer form appeared and is ready
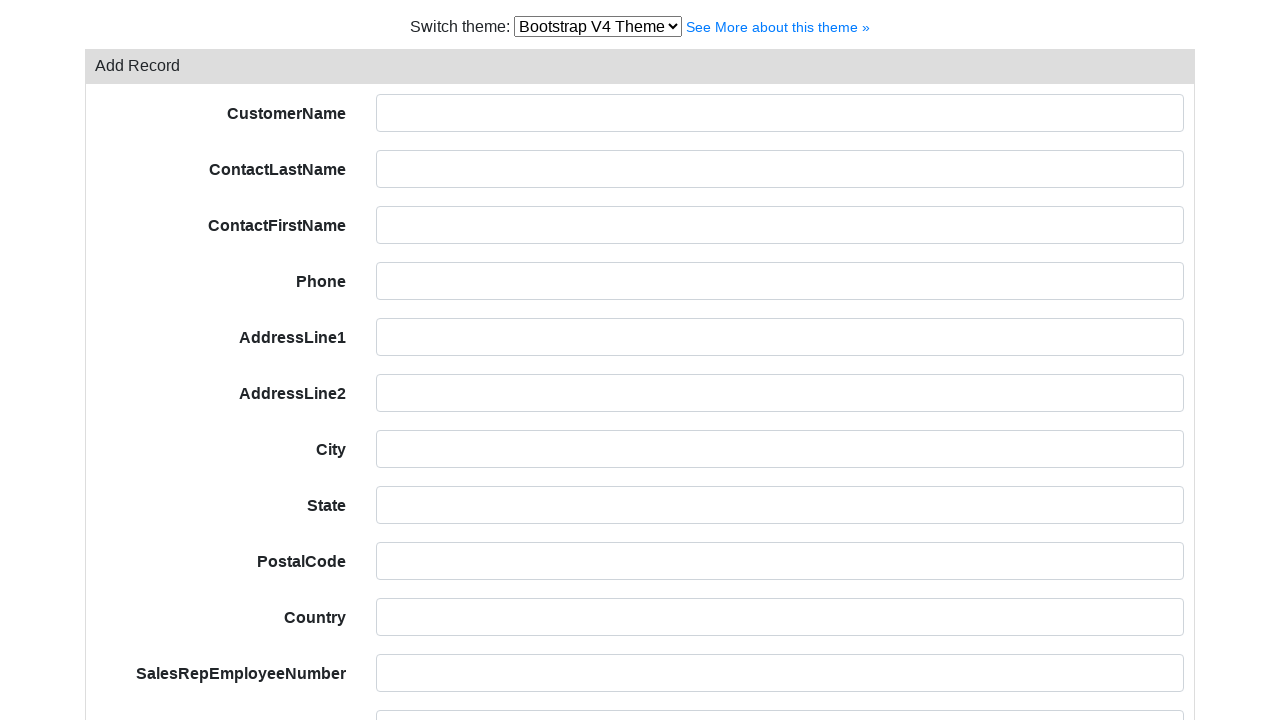

Filled in customer name: Teste Sicredi on #field-customerName
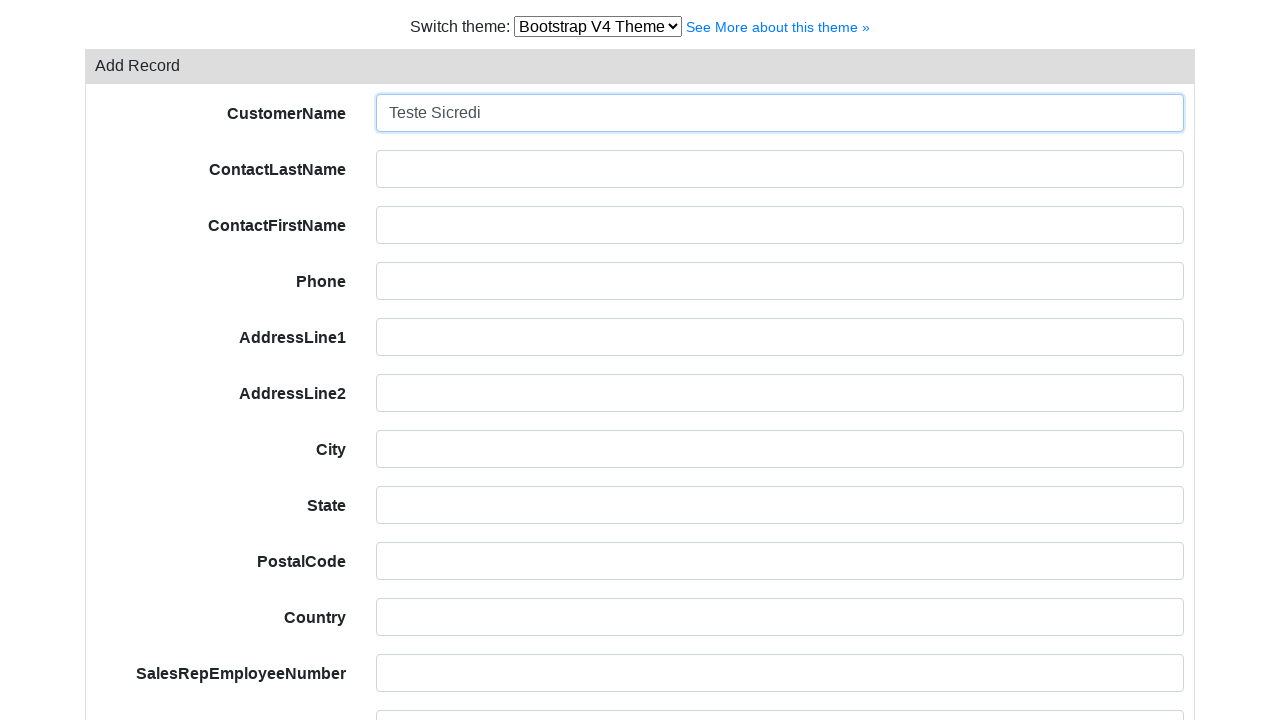

Filled in contact last name: Teste on #field-contactLastName
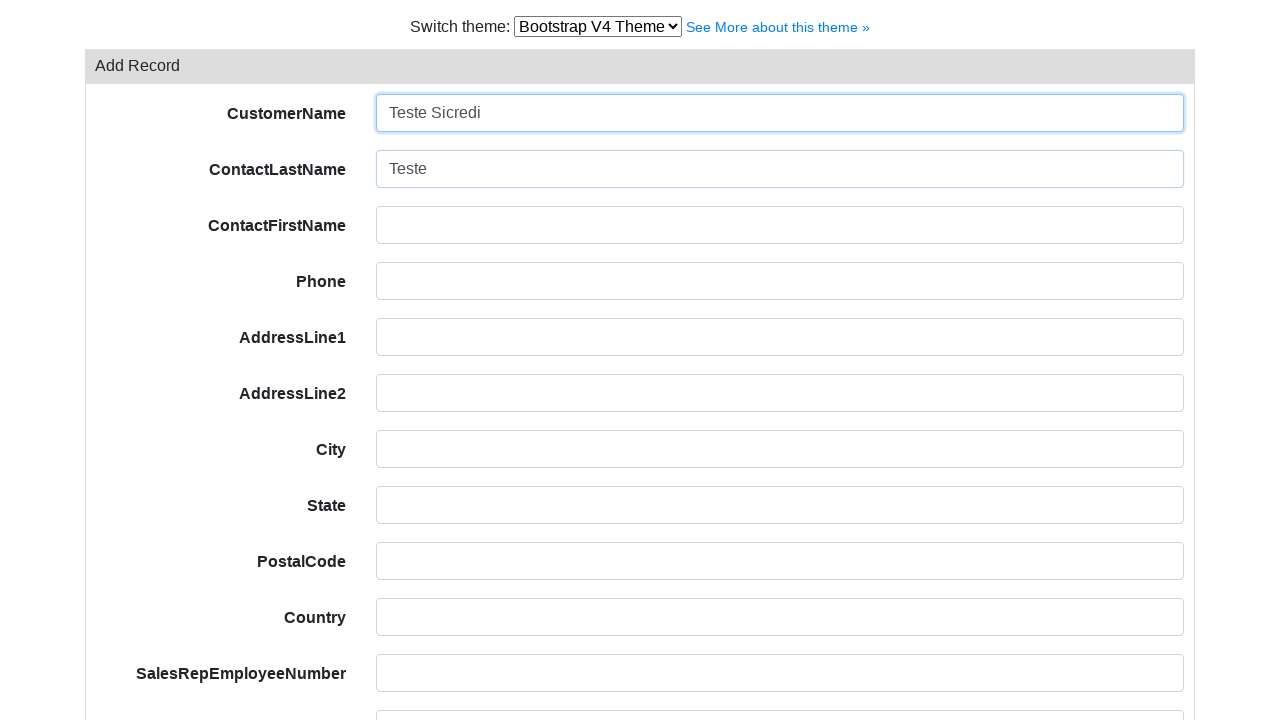

Filled in contact first name: Gabriel on #field-contactFirstName
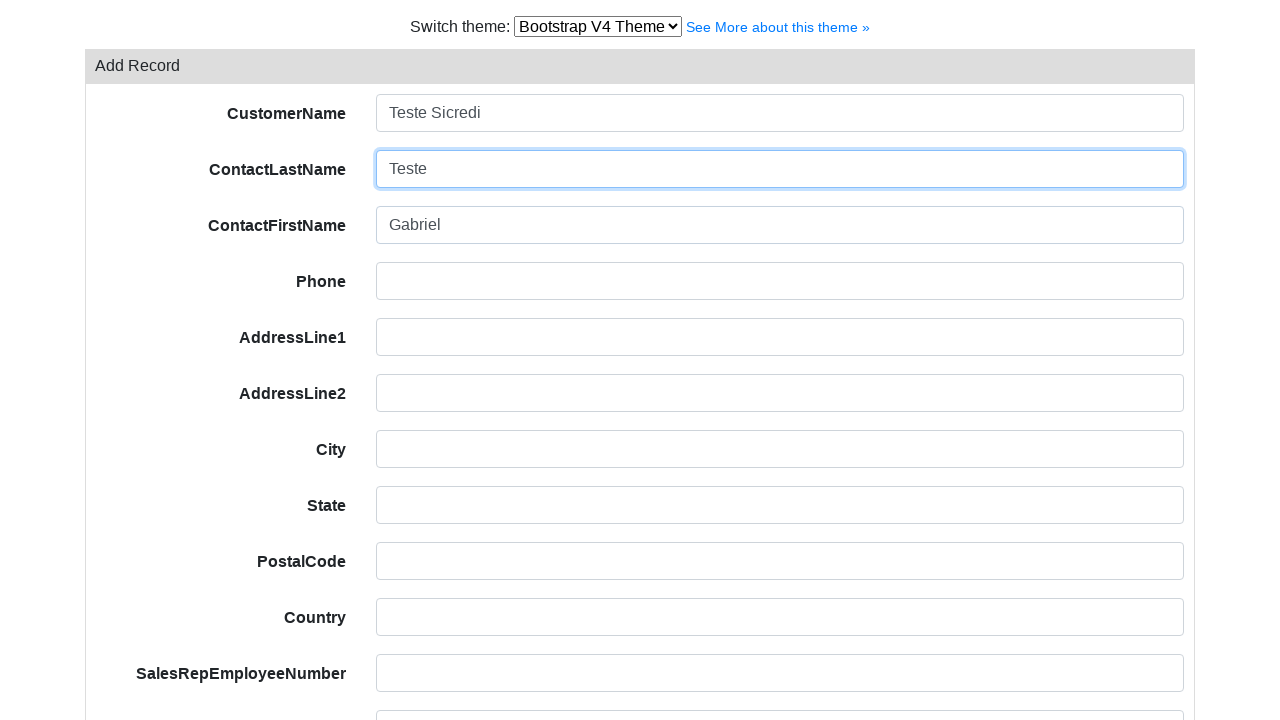

Filled in phone number: 51 9999-9999 on #field-phone
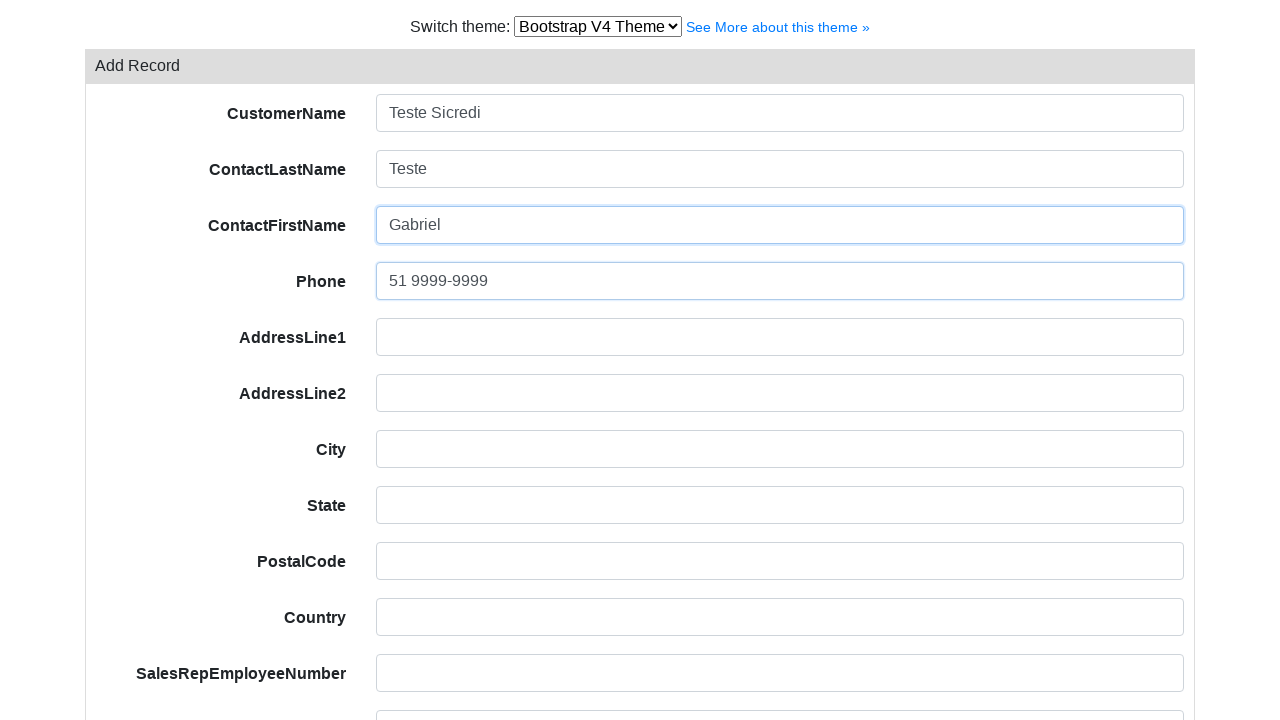

Filled in address line 1: Av Assis Brasil, 3970 on #field-addressLine1
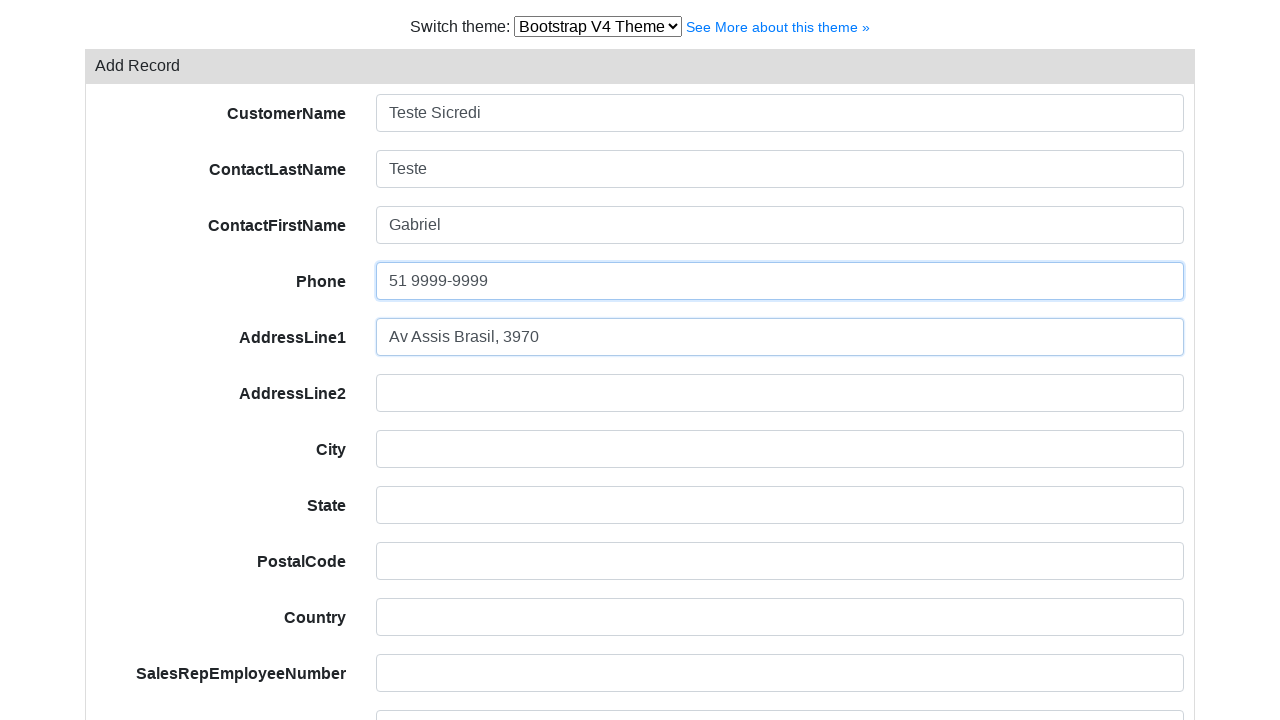

Filled in address line 2: Torre D on #field-addressLine2
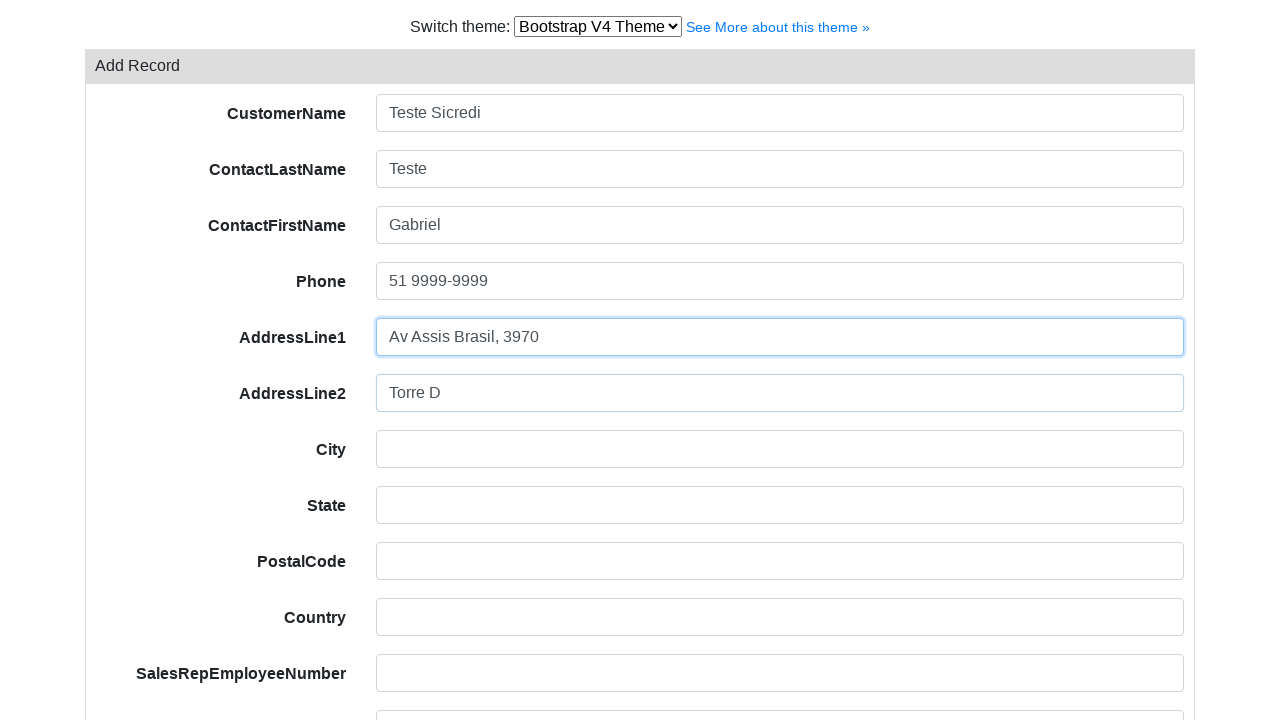

Filled in city: Porto Alegre on #field-city
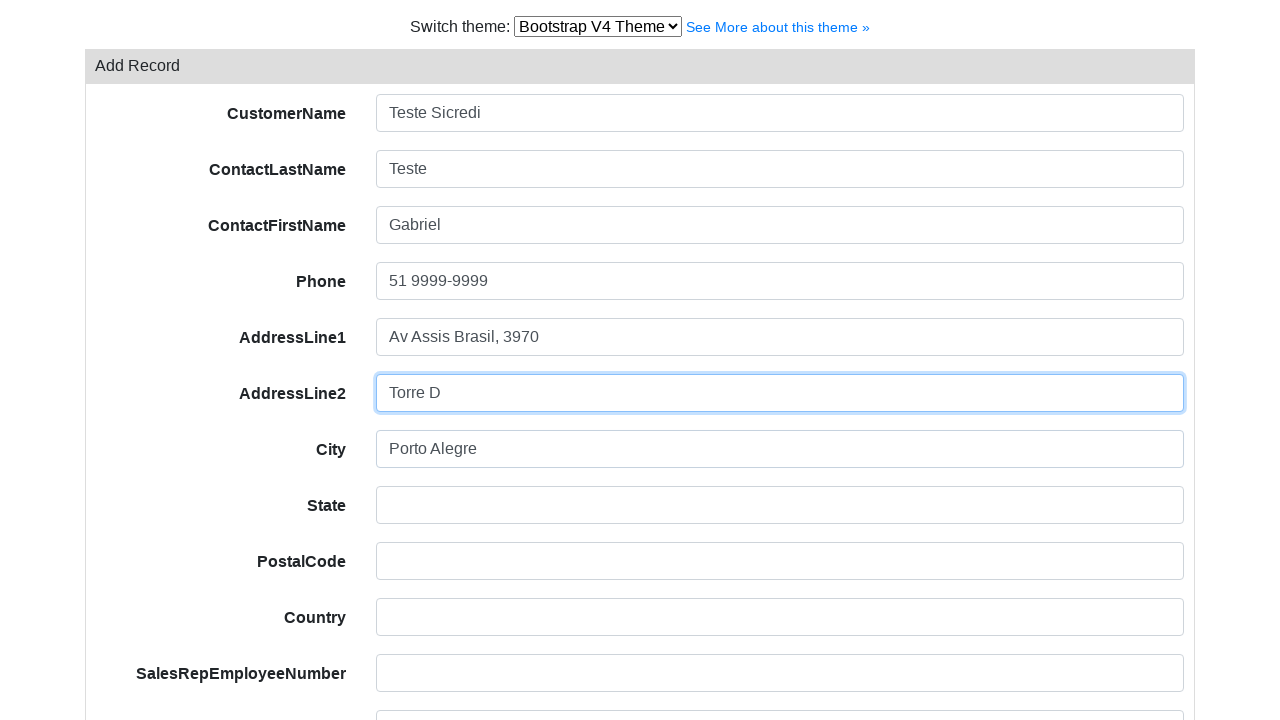

Filled in state: RS on #field-state
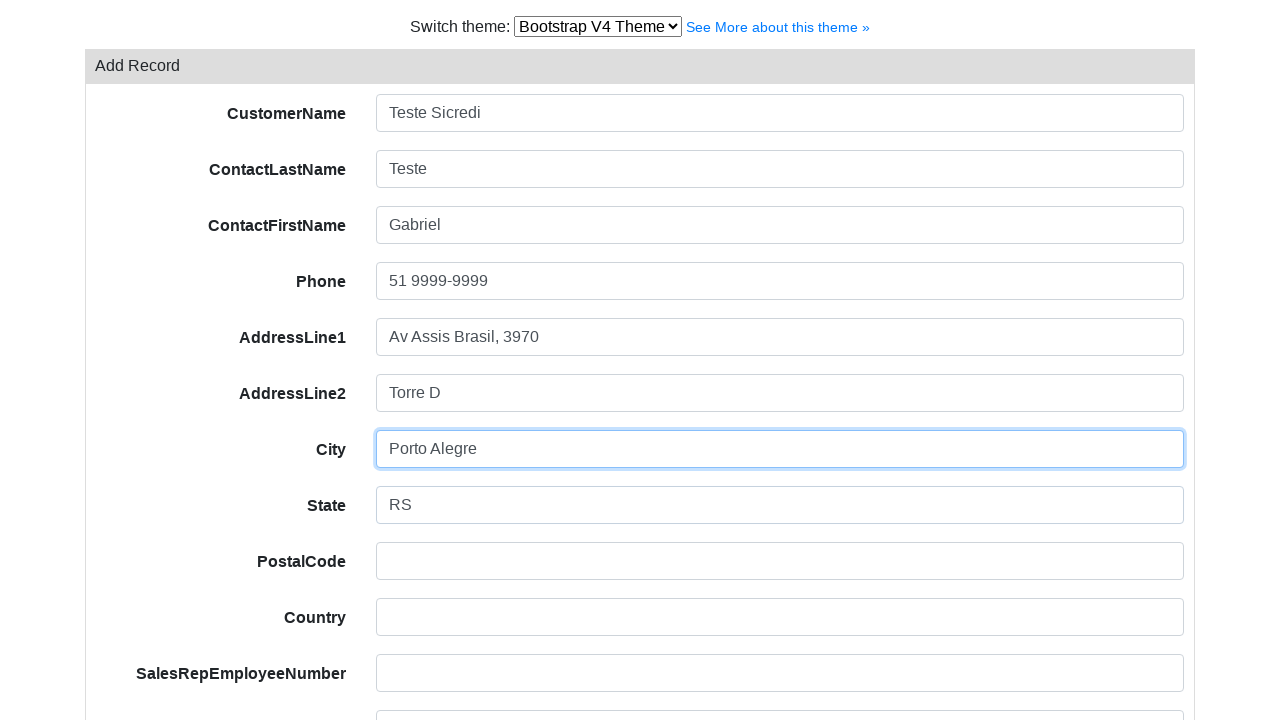

Filled in postal code: 91000-000 on #field-postalCode
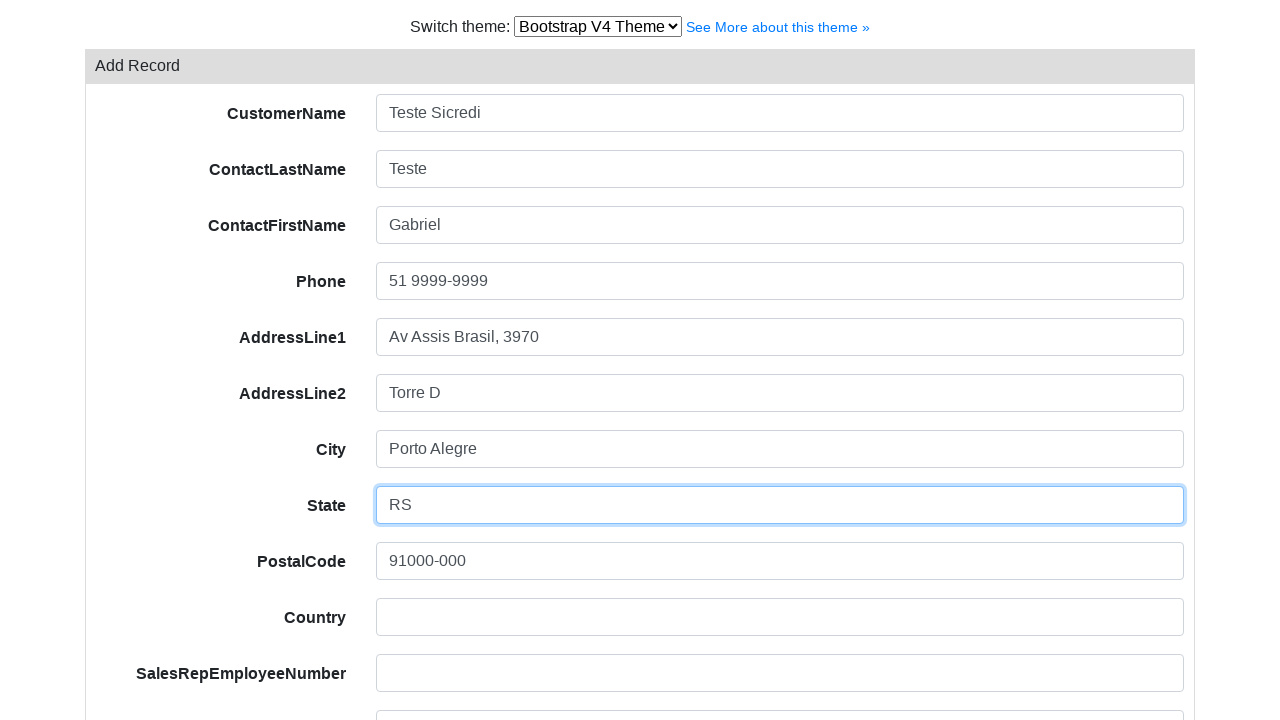

Filled in country: Brasil on #field-country
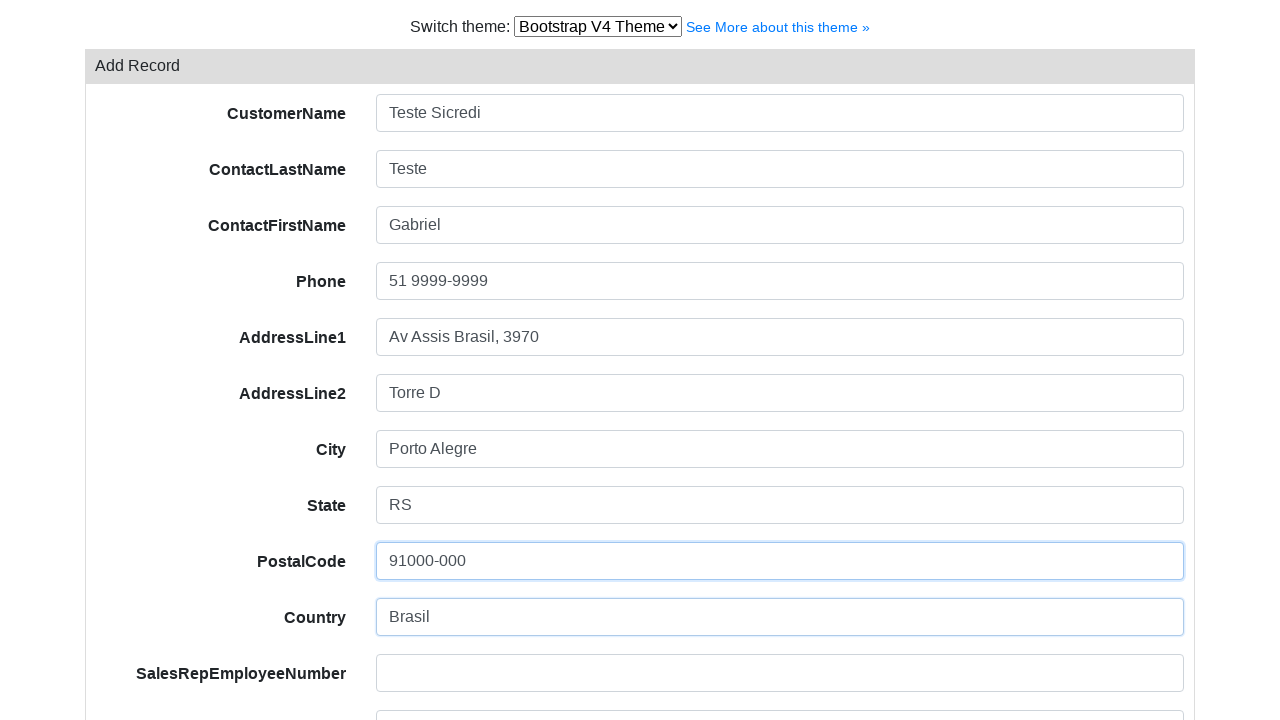

Filled in sales rep employee number: Fixter on #field-salesRepEmployeeNumber
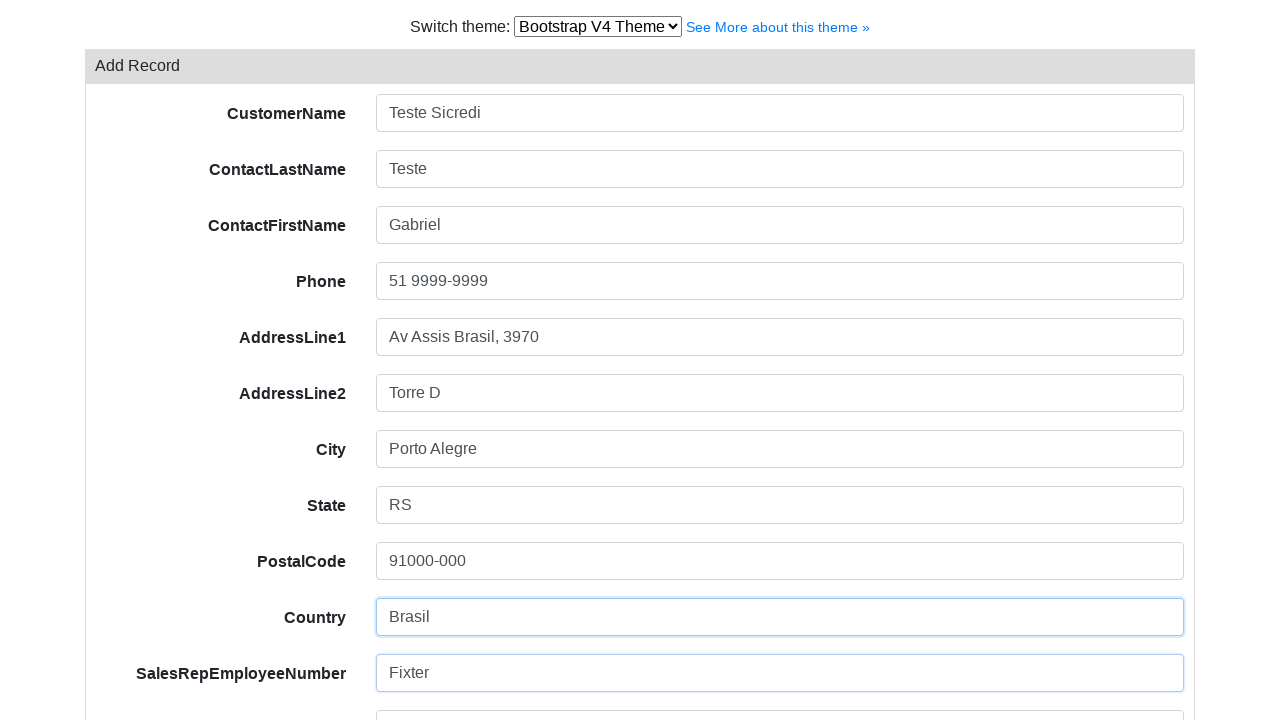

Filled in credit limit: 200 on #field-creditLimit
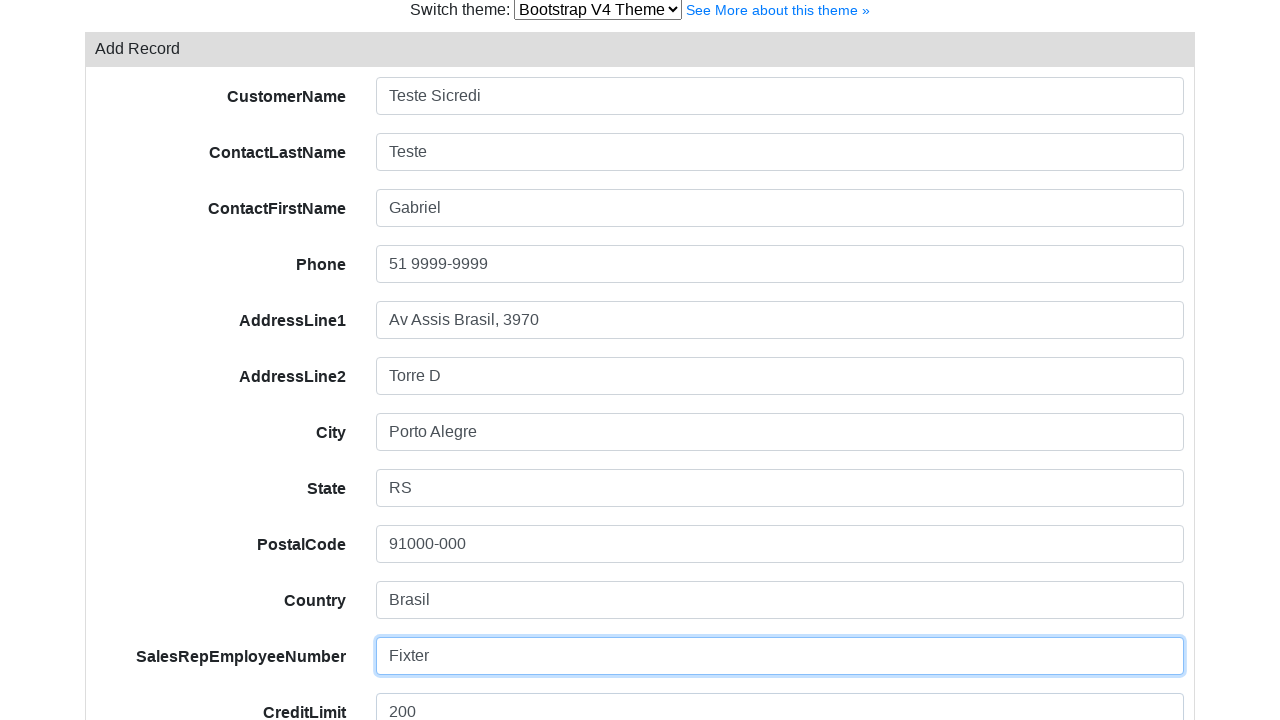

Clicked save button to save customer record at (152, 622) on #form-button-save
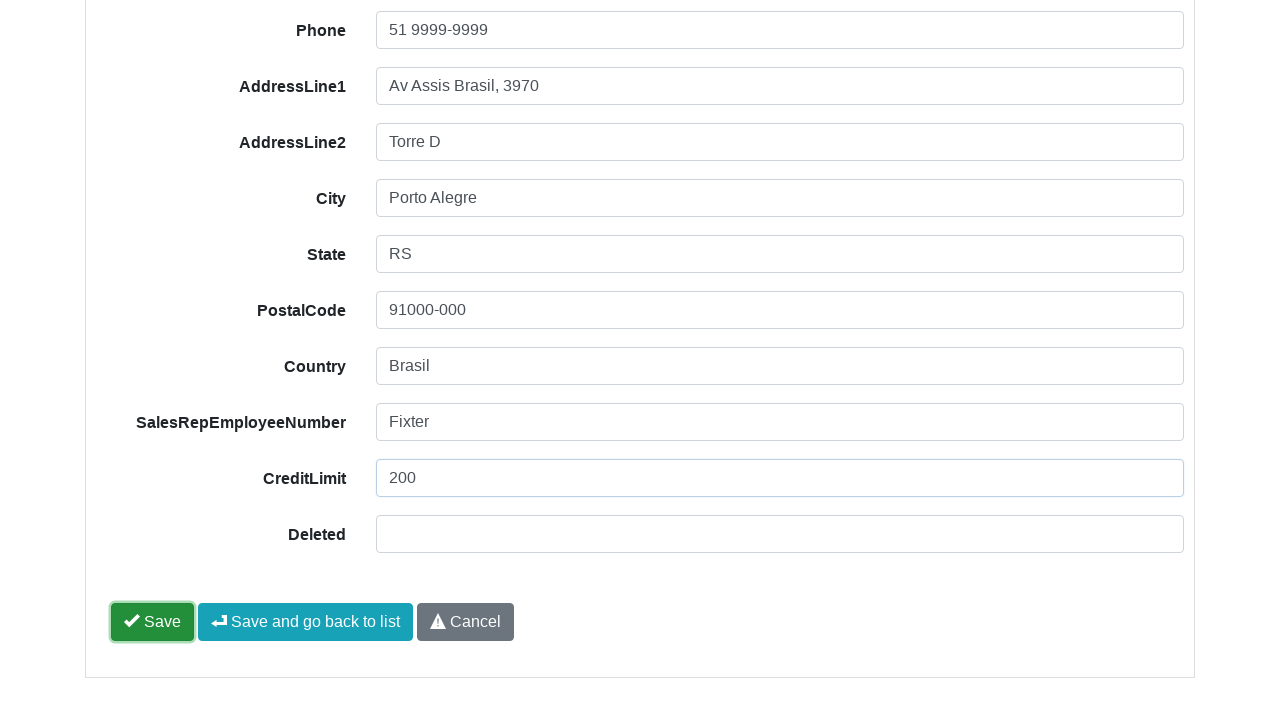

Success message appeared after saving
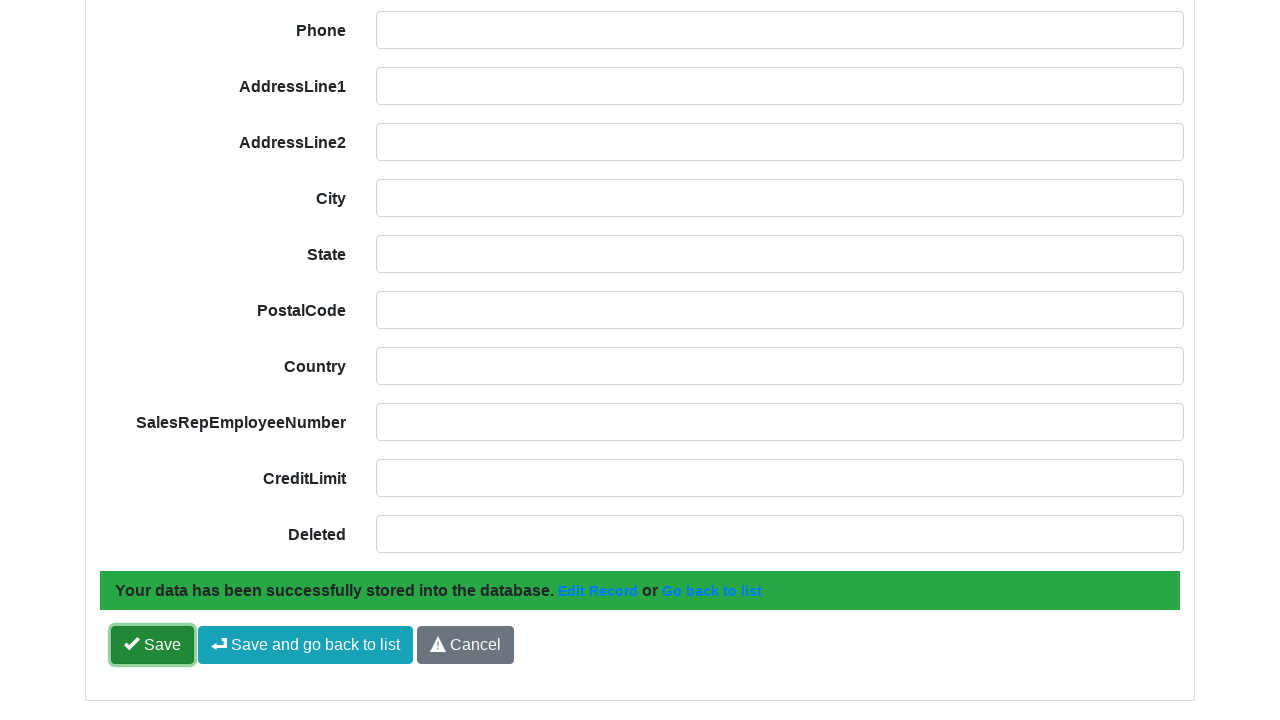

Retrieved success message text content
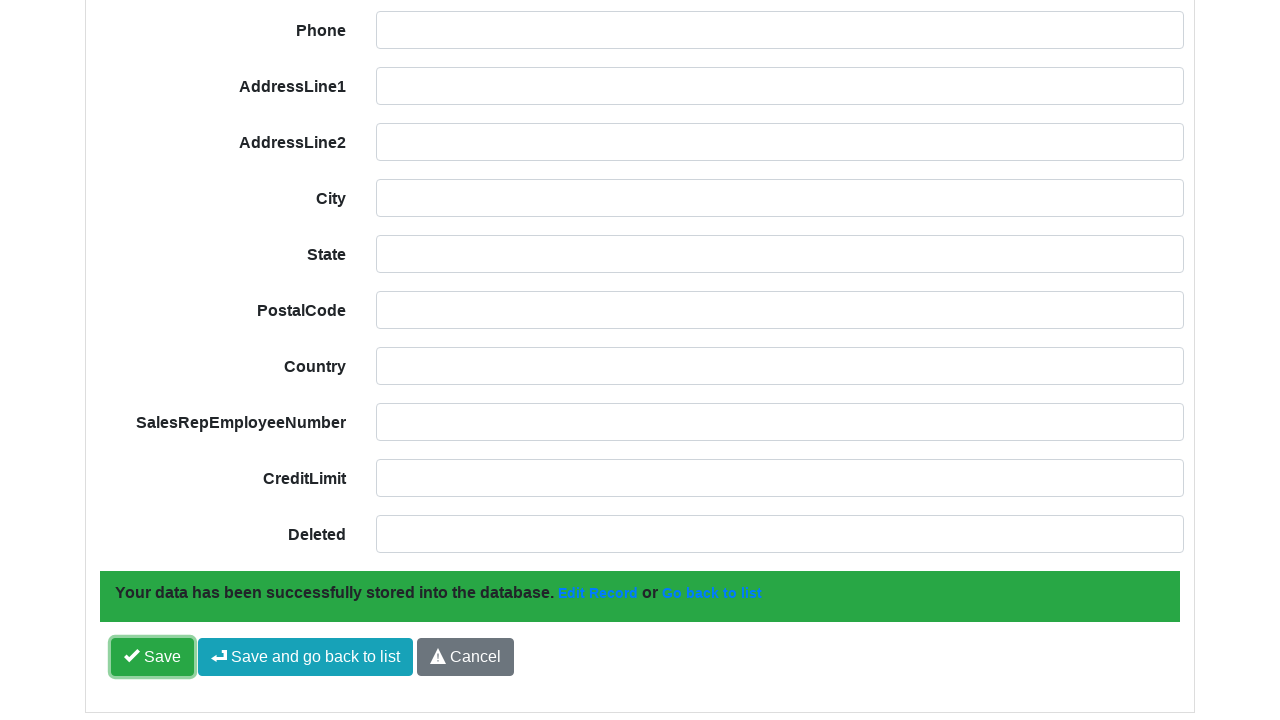

Verified success message contains expected text: 'Your data has been successfully stored into the database'
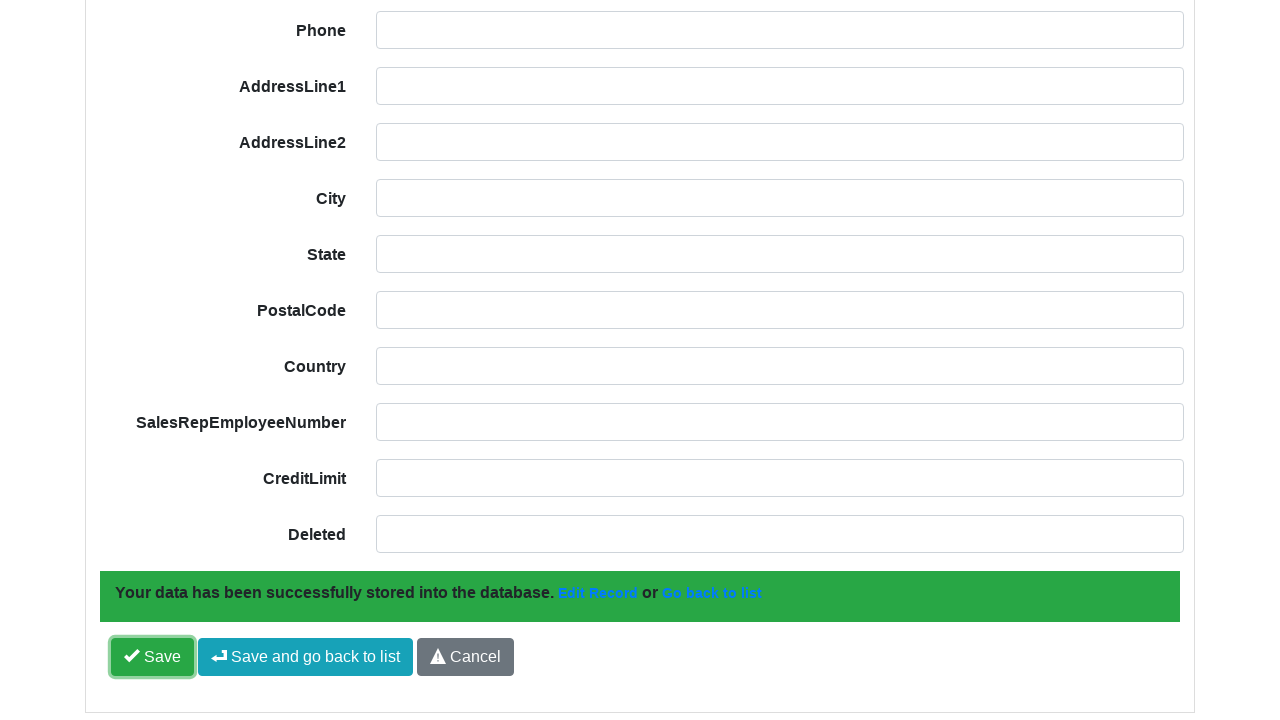

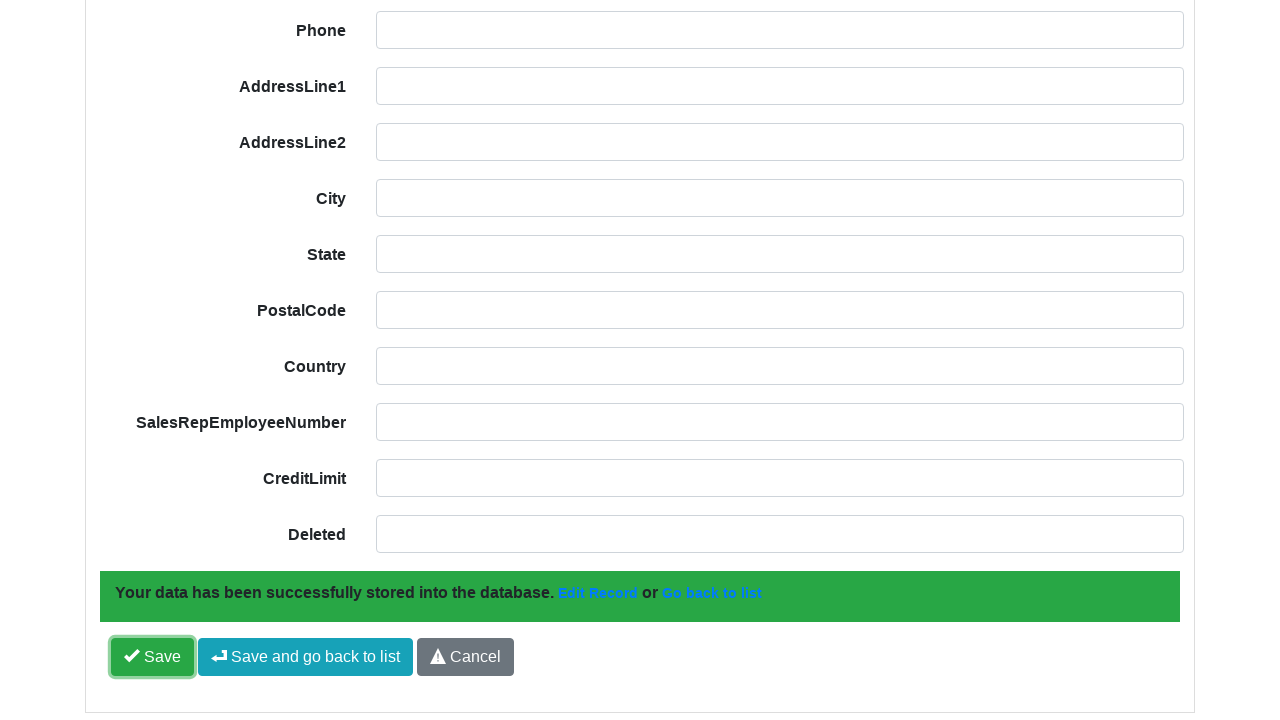